Tests JavaScript prompt alert functionality by clicking the JS Prompt button, entering text in the alert input, accepting the alert, and verifying the result text is displayed correctly.

Starting URL: http://practice.cydeo.com/javascript_alerts

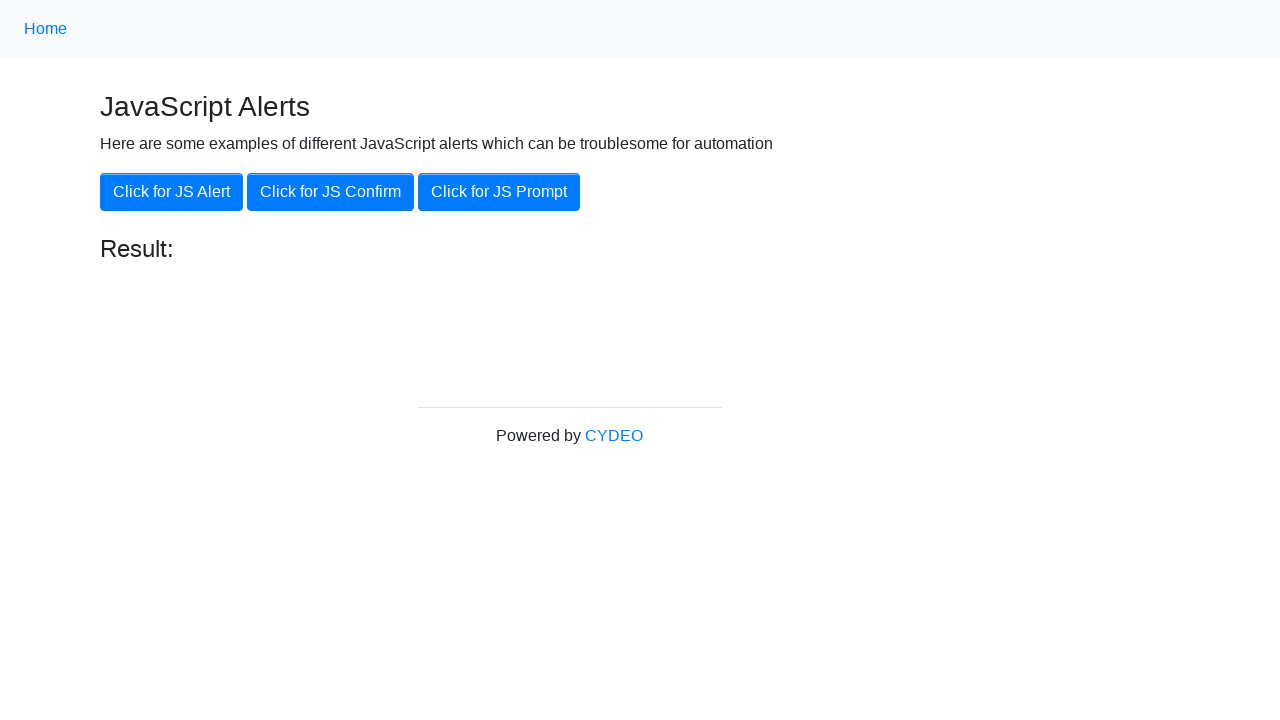

Clicked the JS Prompt button to trigger the alert at (499, 192) on xpath=//button[@onclick='jsPrompt()']
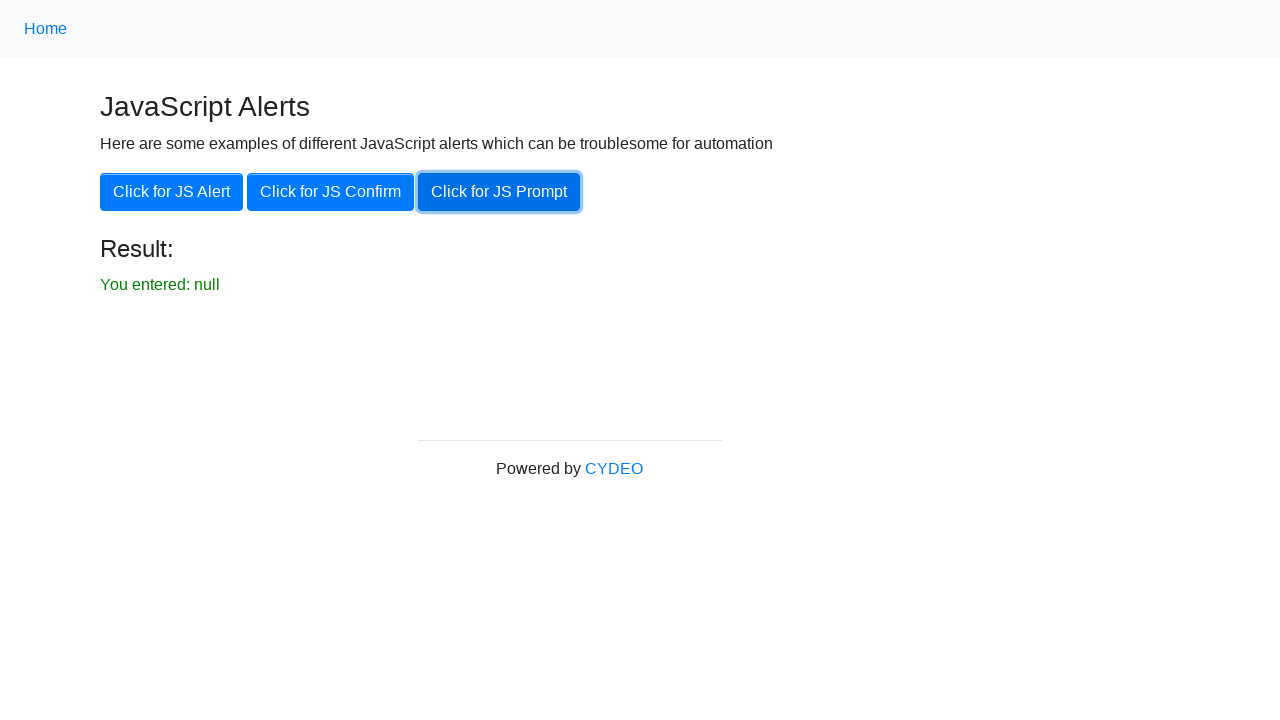

Set up dialog handler to accept with 'hello' text
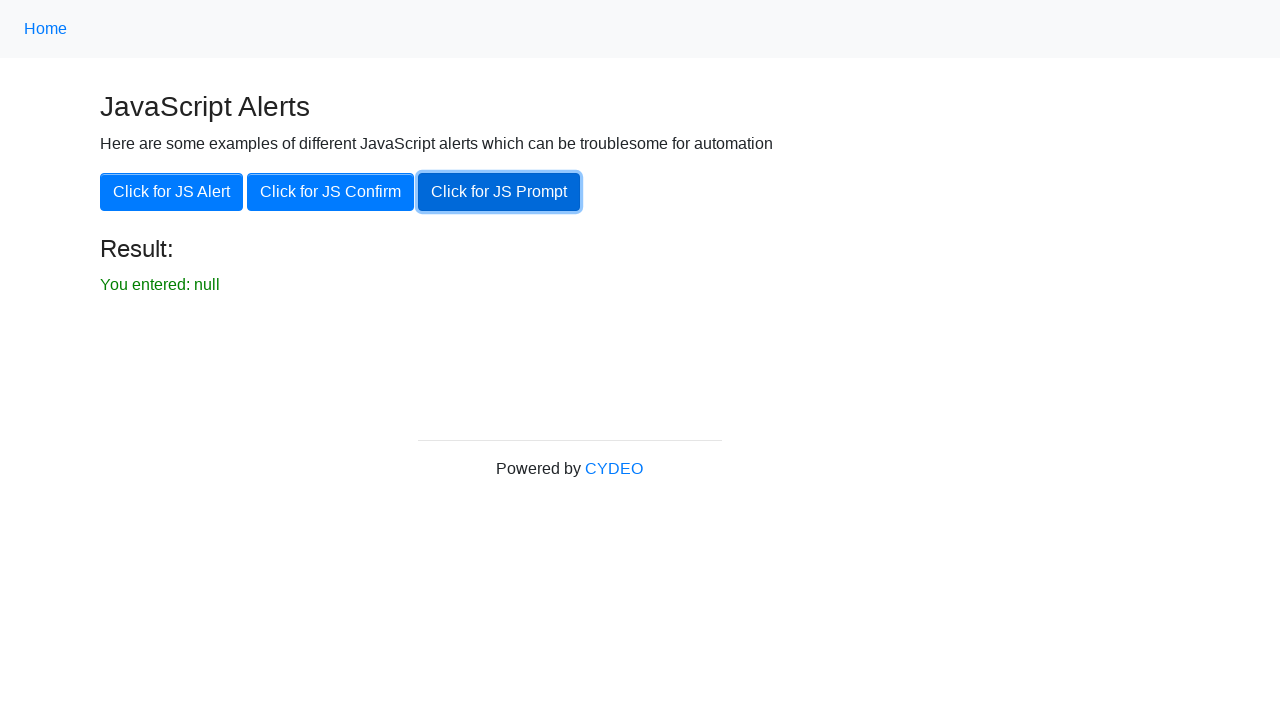

Clicked the JS Prompt button again to trigger the dialog at (499, 192) on xpath=//button[@onclick='jsPrompt()']
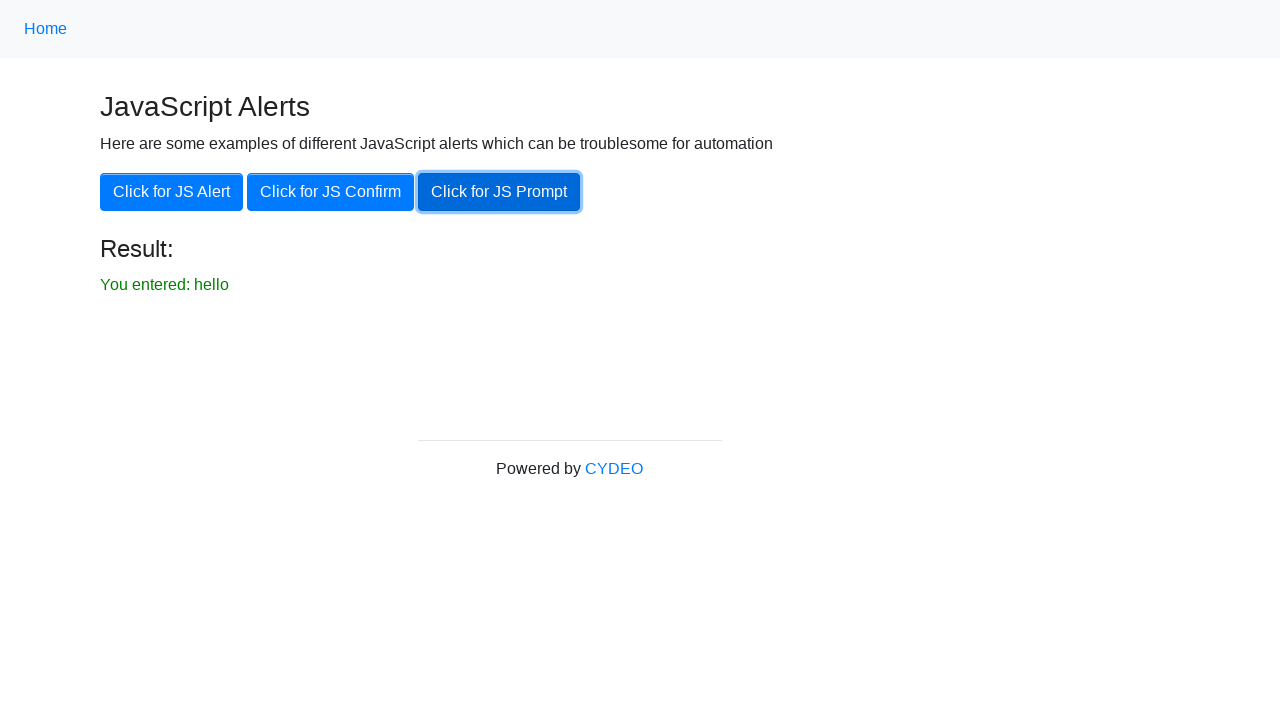

Waited for result element to appear
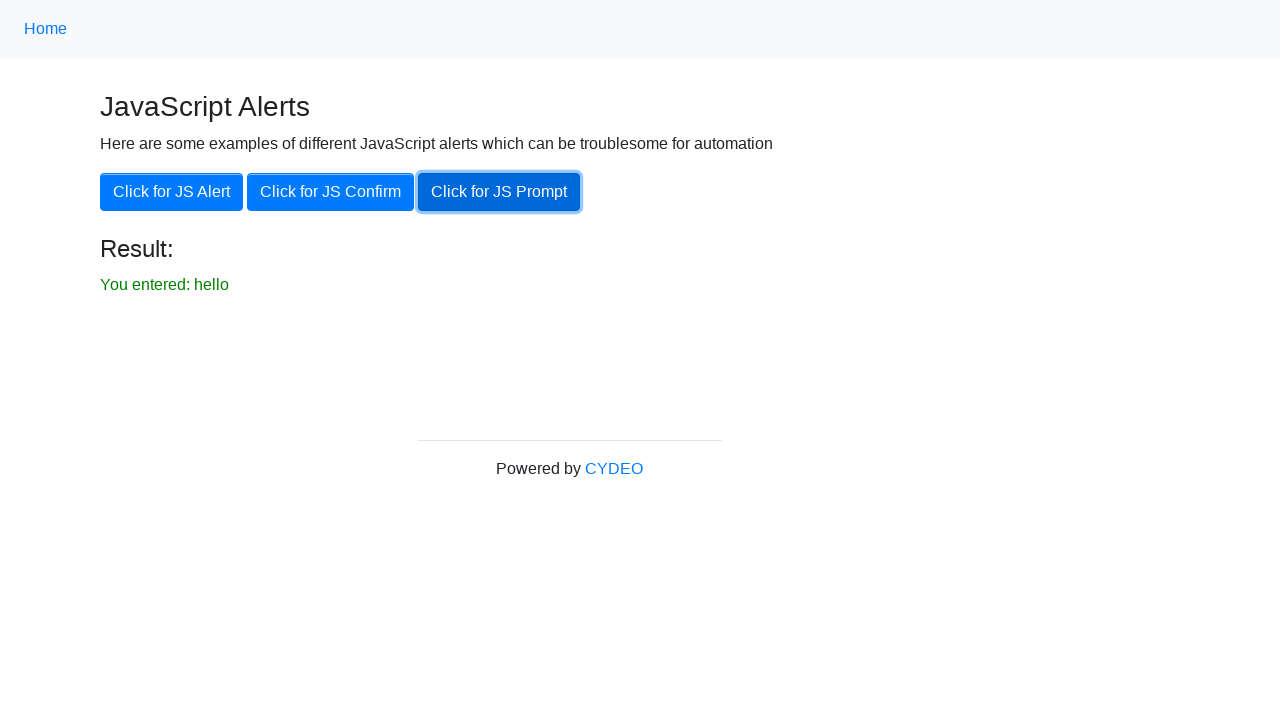

Retrieved result text content
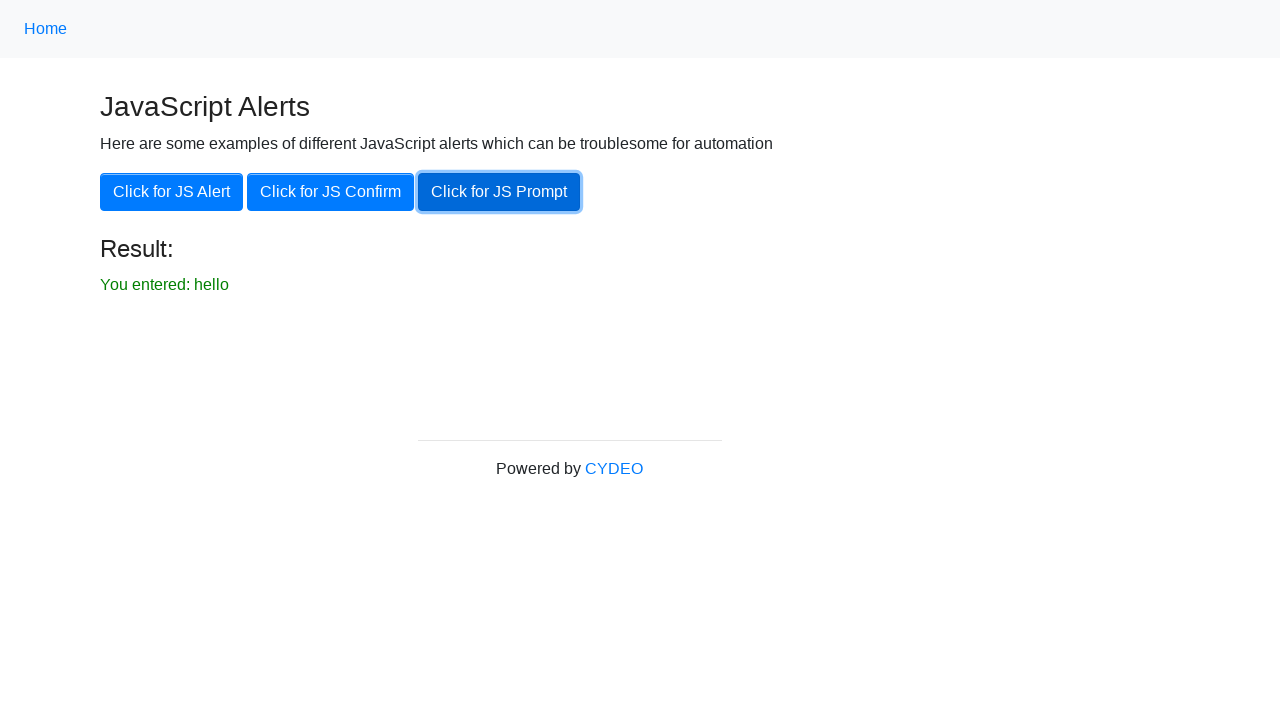

Verified that result text contains 'You entered: hello'
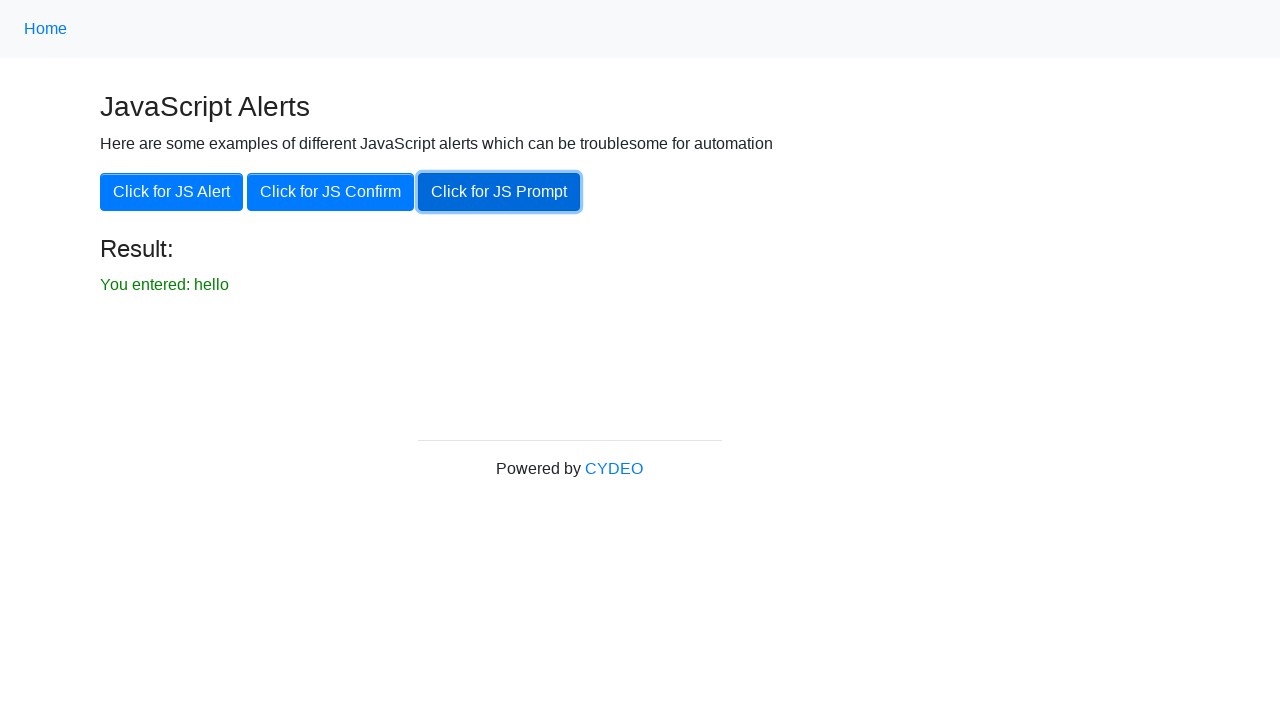

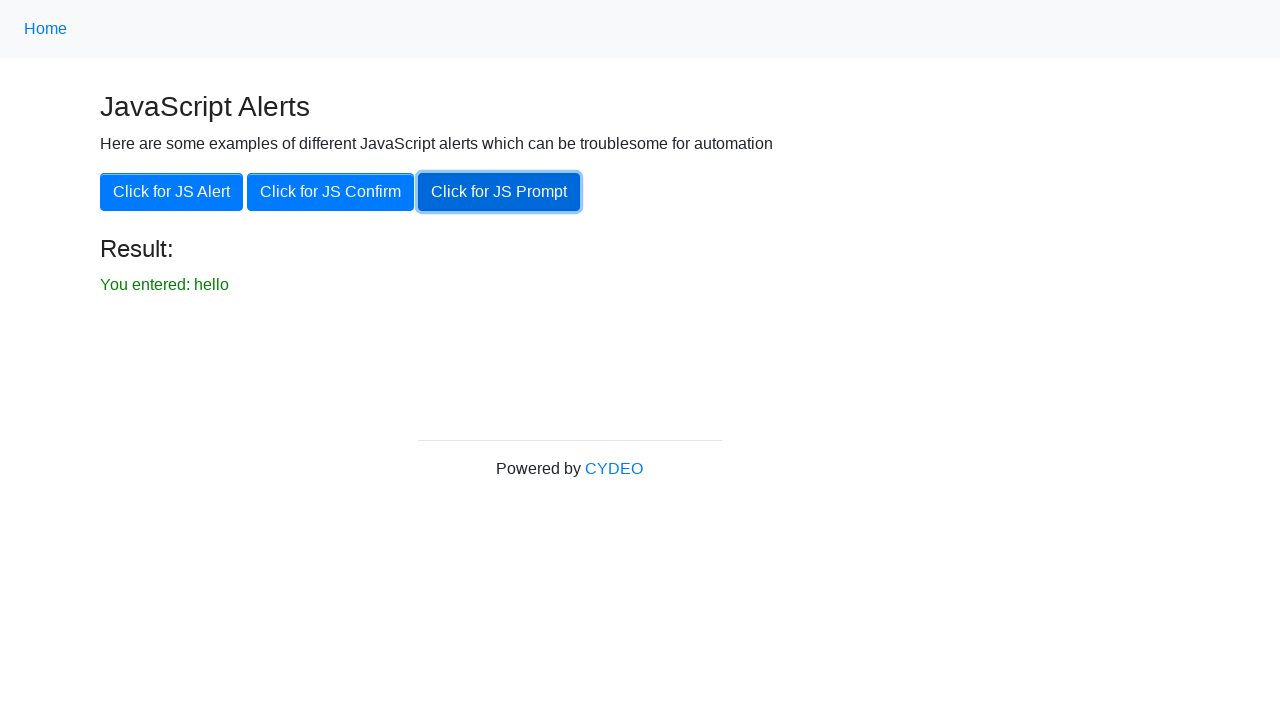